Navigates to a CSDN blog page and verifies that article links are present on the page

Starting URL: https://blog.csdn.net/lzw_java?type=blog

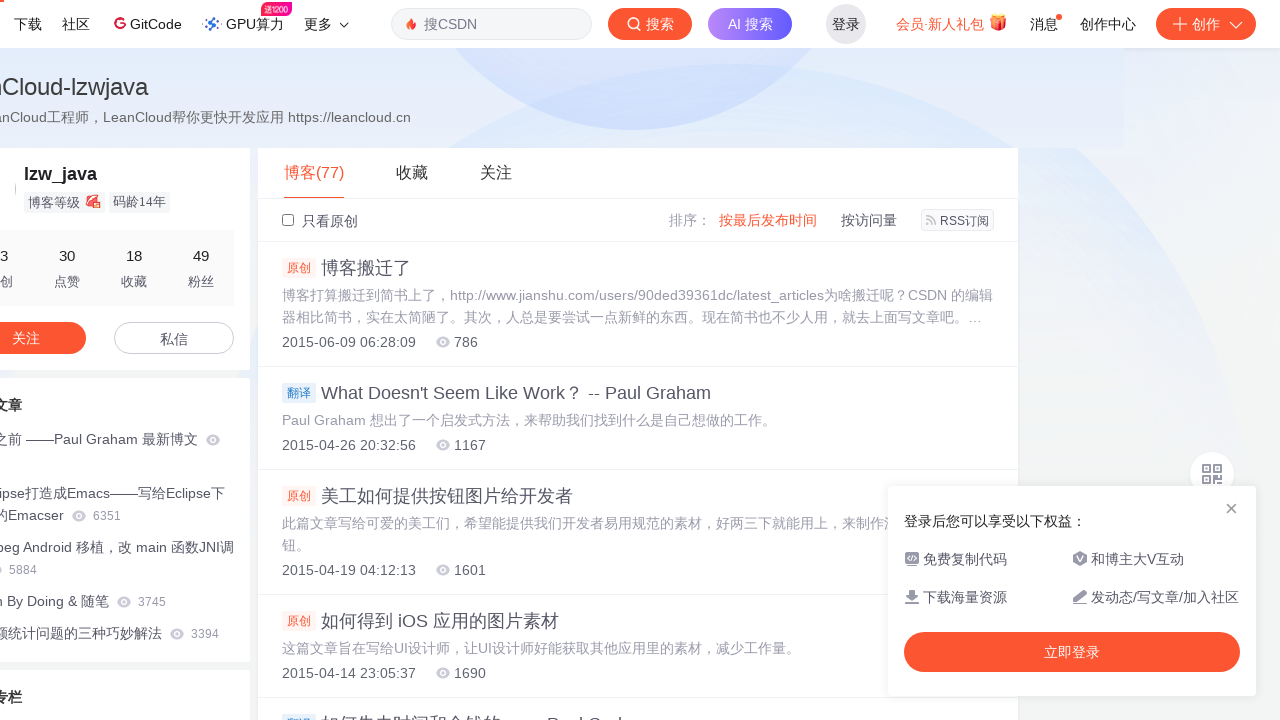

Navigated to CSDN blog page for lzw_java
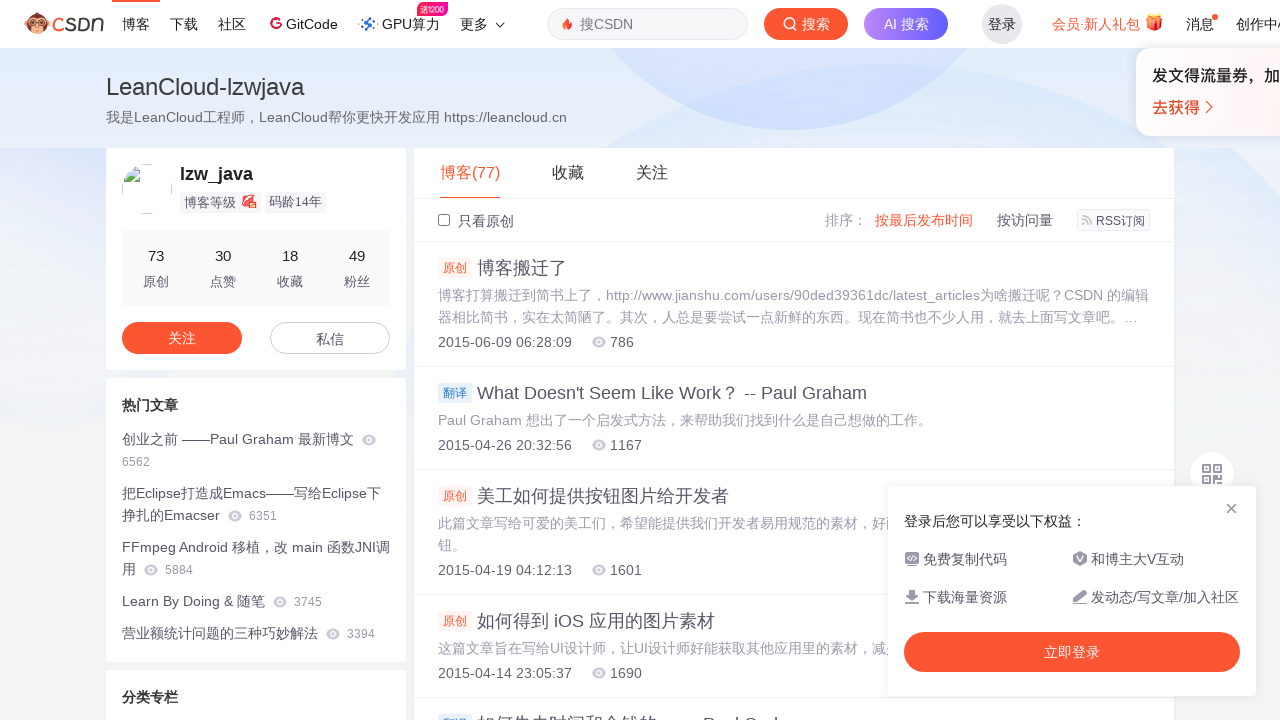

Article links loaded on the CSDN blog page
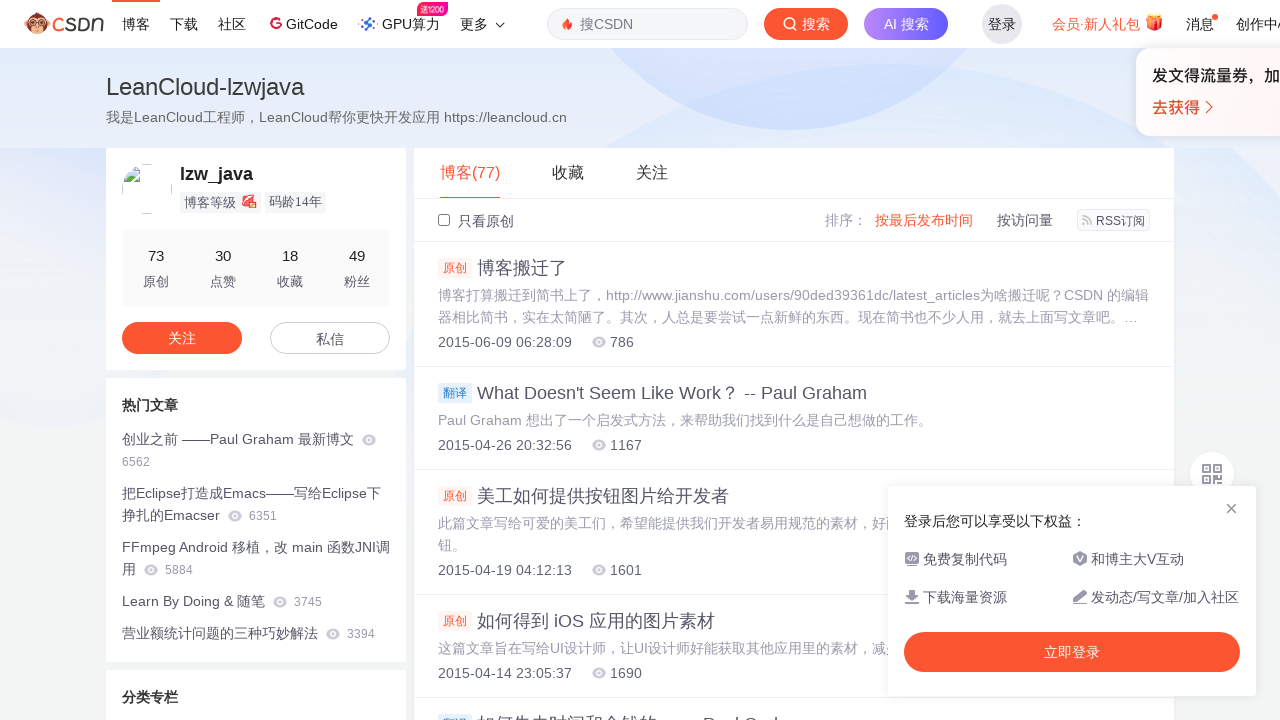

Found 52 article links on the page
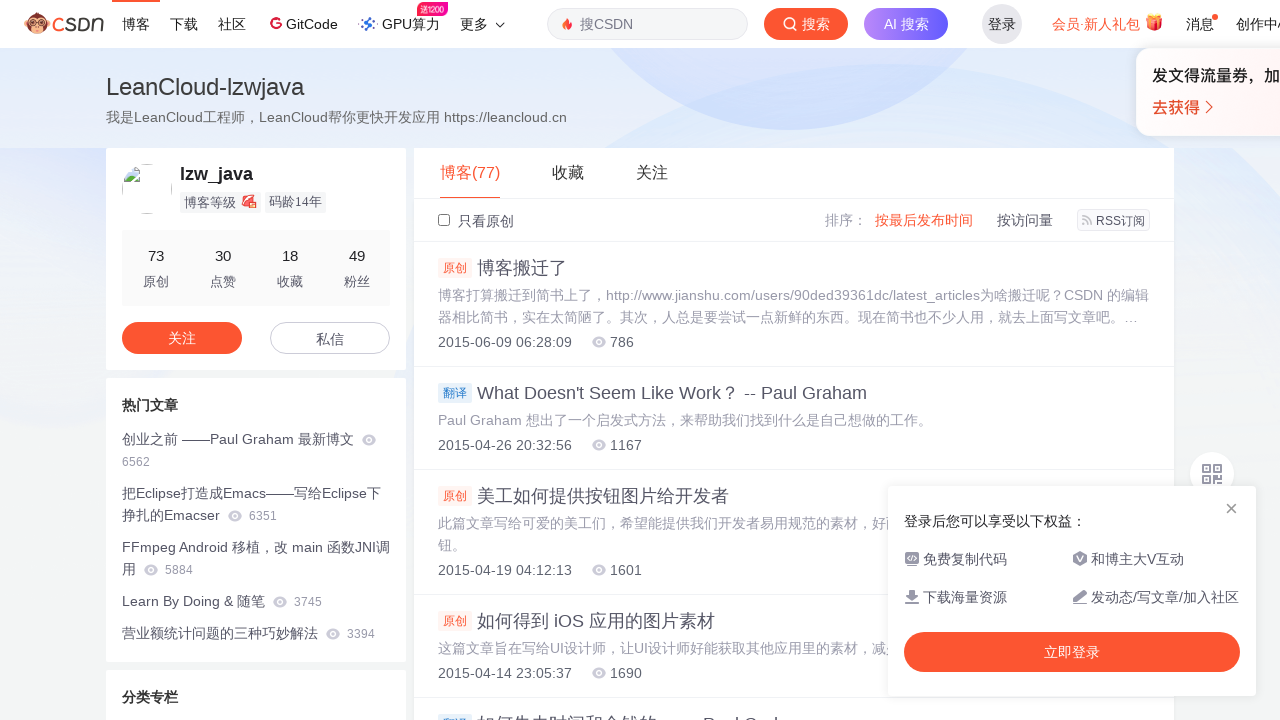

Verified that article links are present on the page
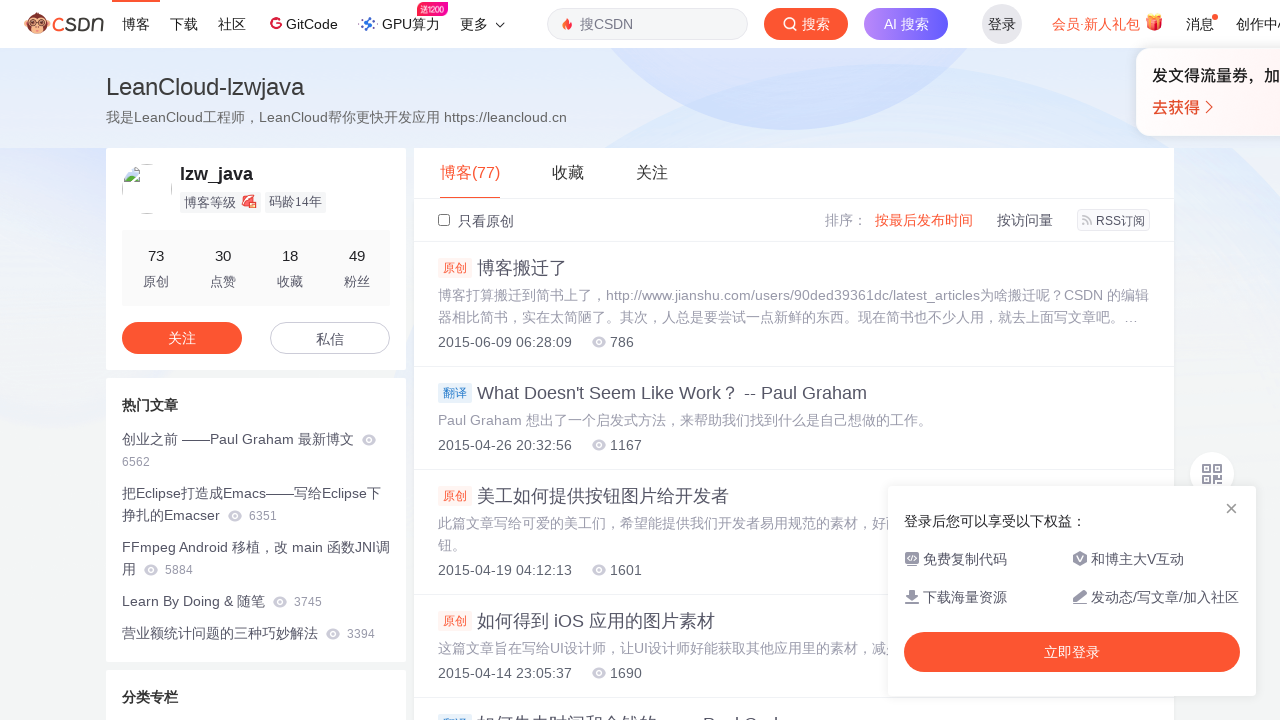

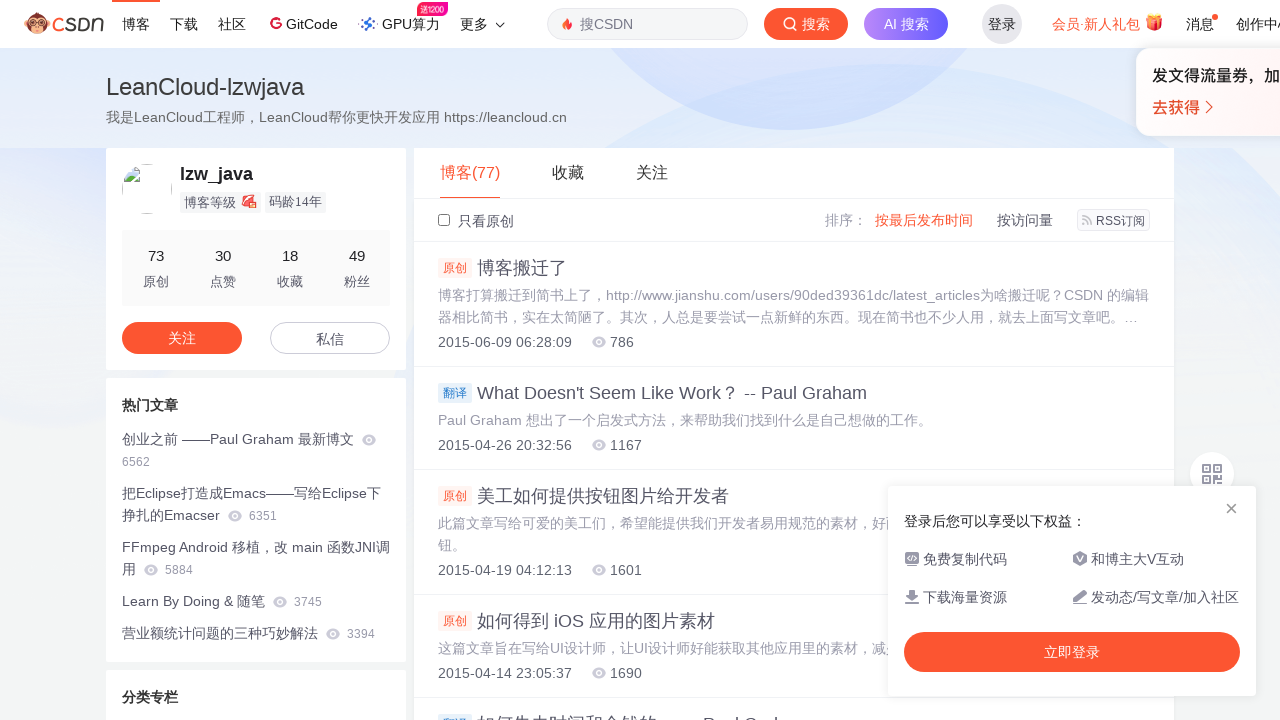